Tests that whitespace is trimmed from edited todo text

Starting URL: https://demo.playwright.dev/todomvc

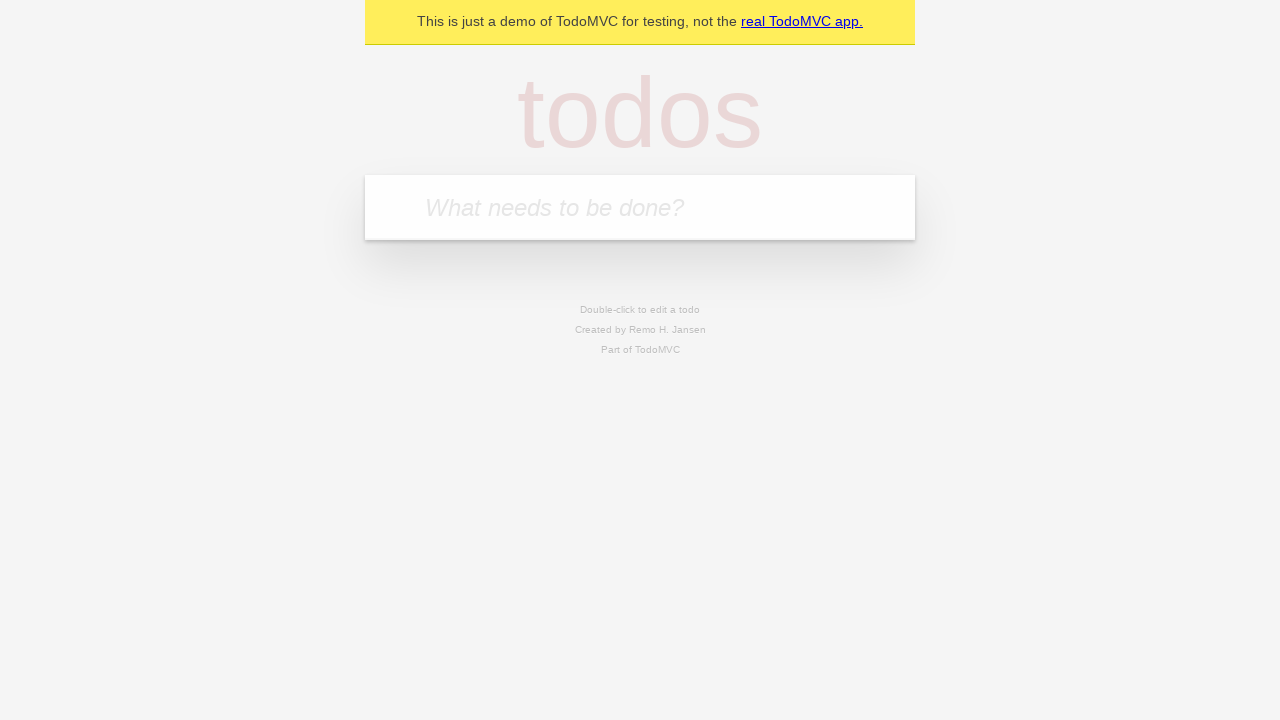

Filled new todo input with 'buy some cheese' on internal:attr=[placeholder="What needs to be done?"i]
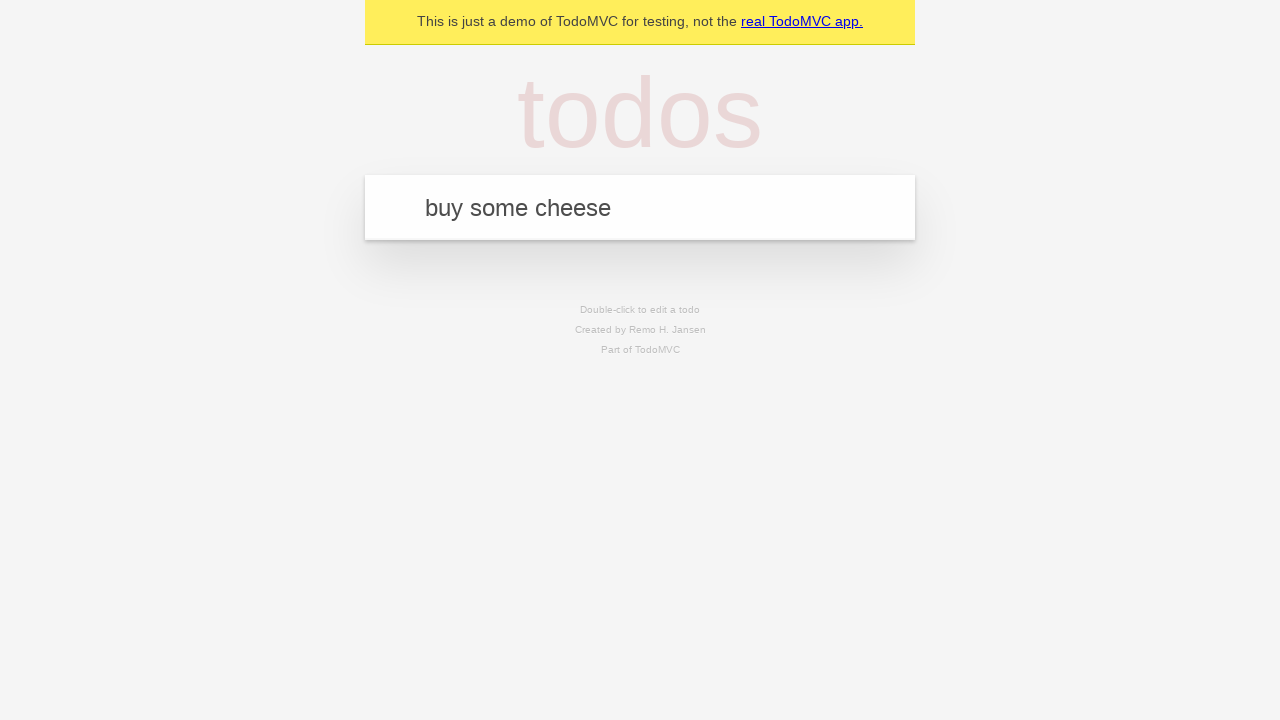

Pressed Enter to create todo 'buy some cheese' on internal:attr=[placeholder="What needs to be done?"i]
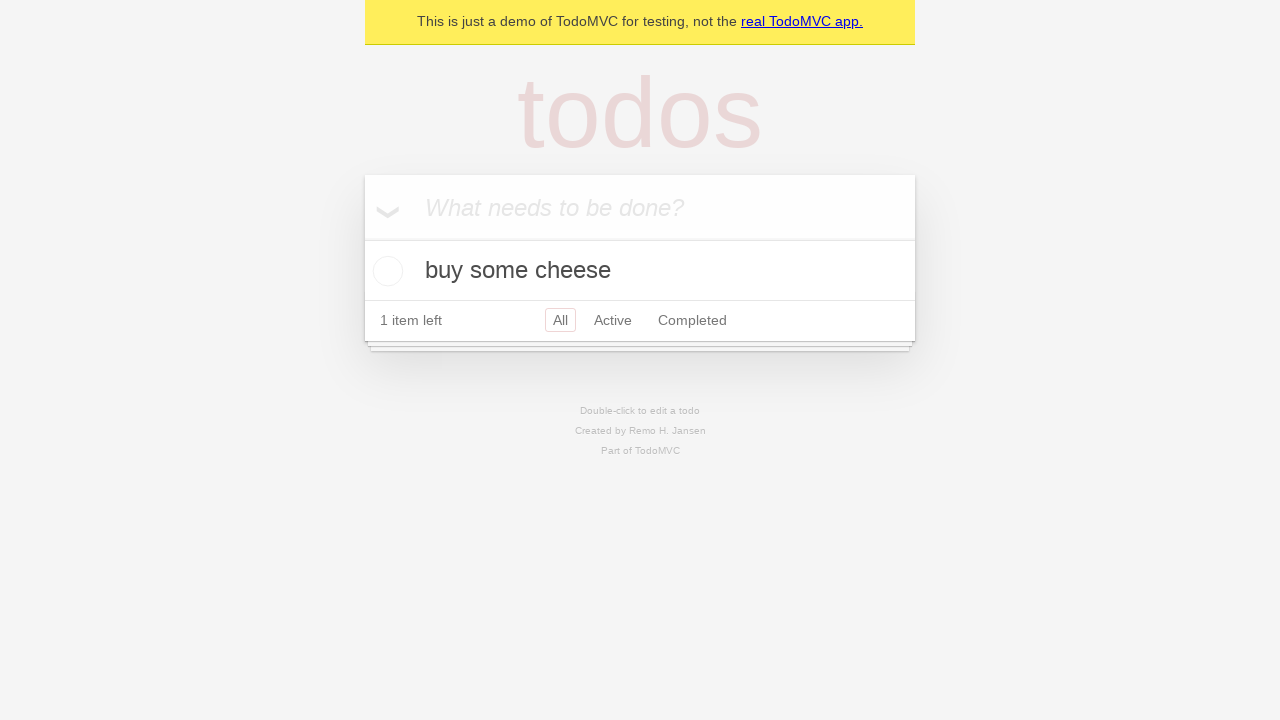

Filled new todo input with 'feed the cat' on internal:attr=[placeholder="What needs to be done?"i]
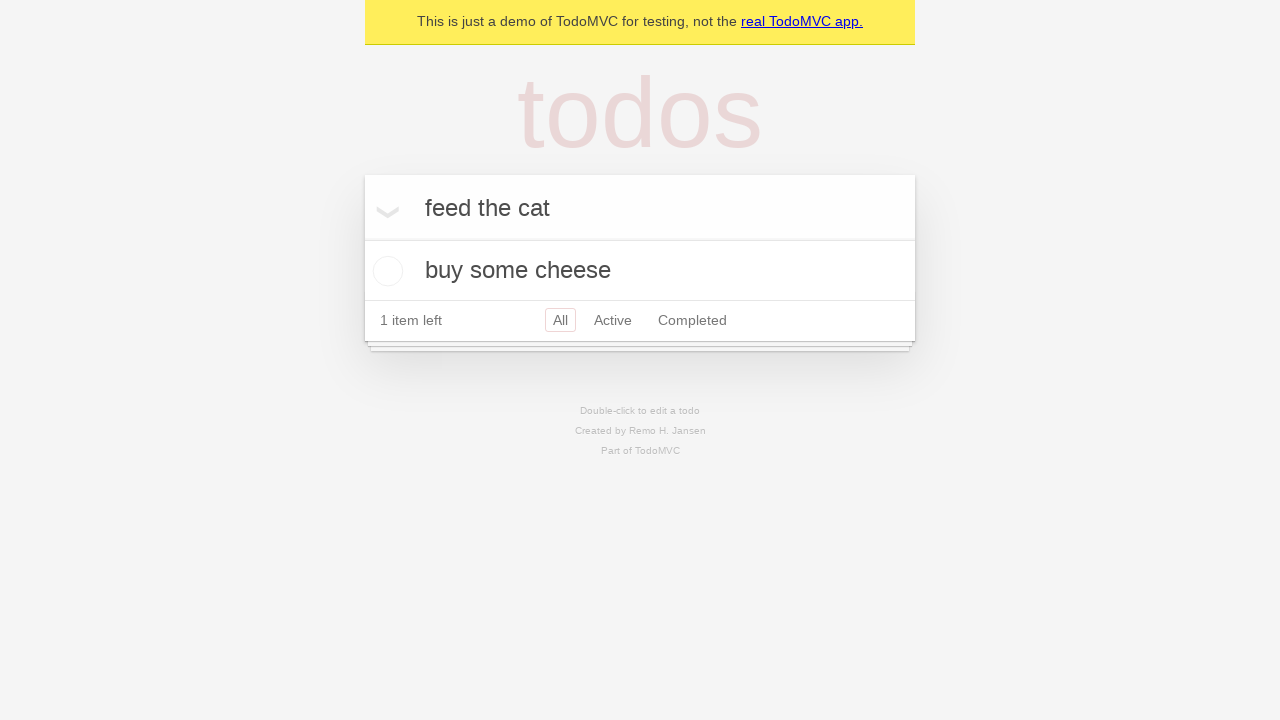

Pressed Enter to create todo 'feed the cat' on internal:attr=[placeholder="What needs to be done?"i]
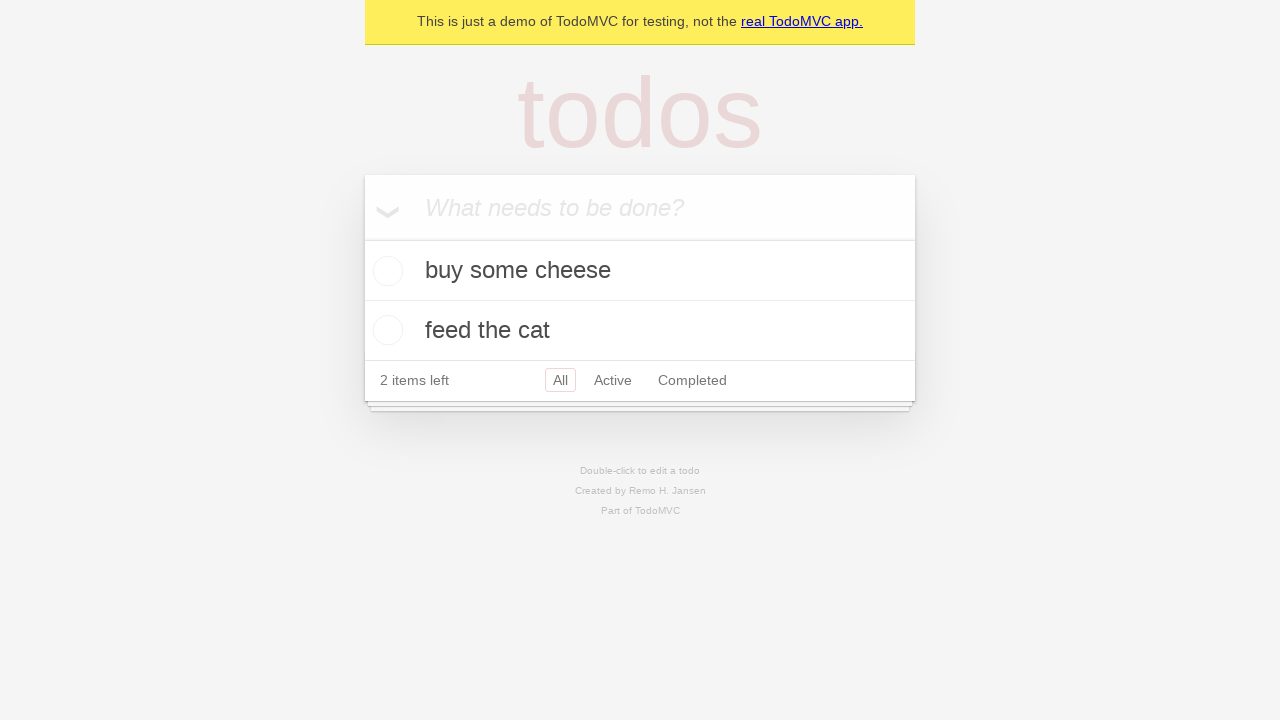

Filled new todo input with 'book a doctors appointment' on internal:attr=[placeholder="What needs to be done?"i]
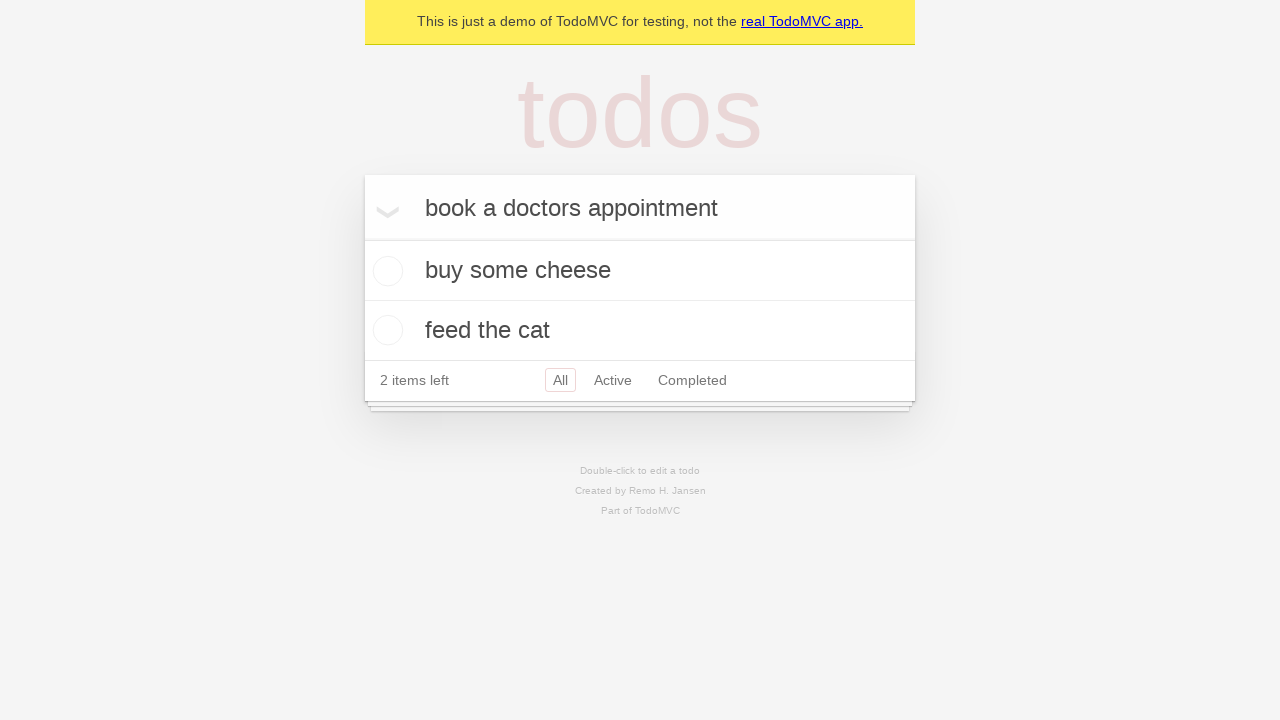

Pressed Enter to create todo 'book a doctors appointment' on internal:attr=[placeholder="What needs to be done?"i]
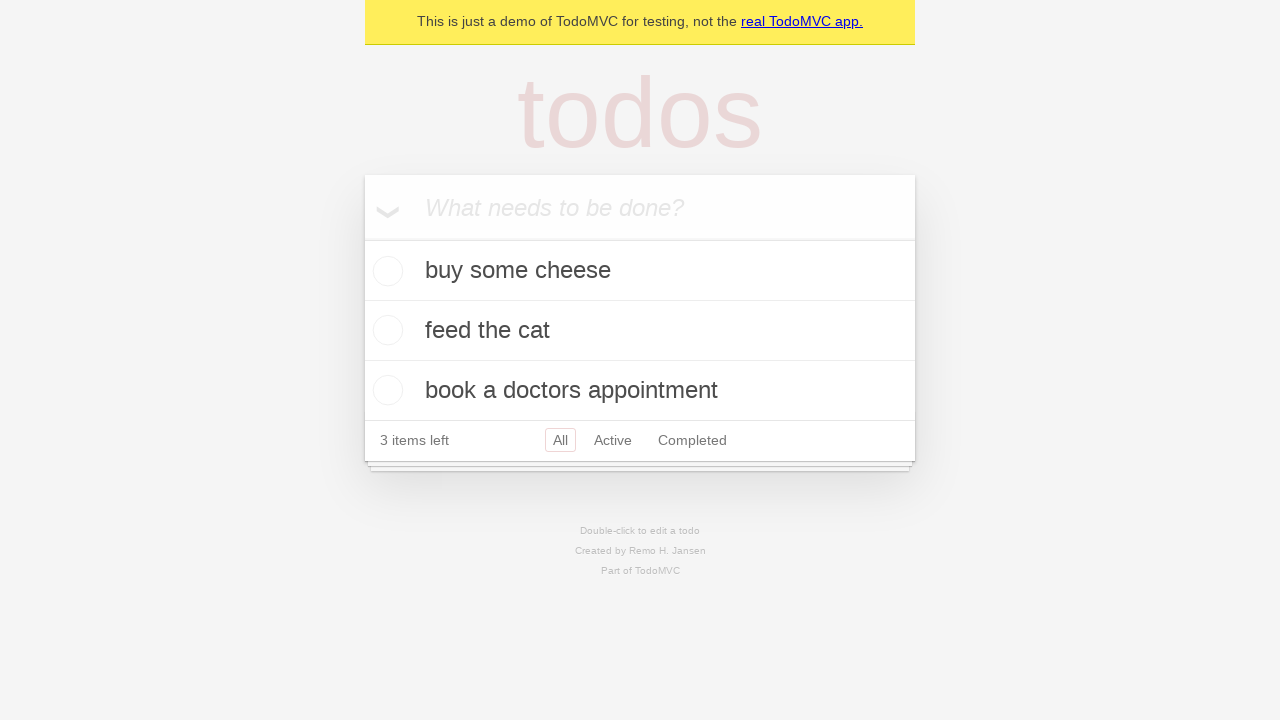

Waited for todo items to load
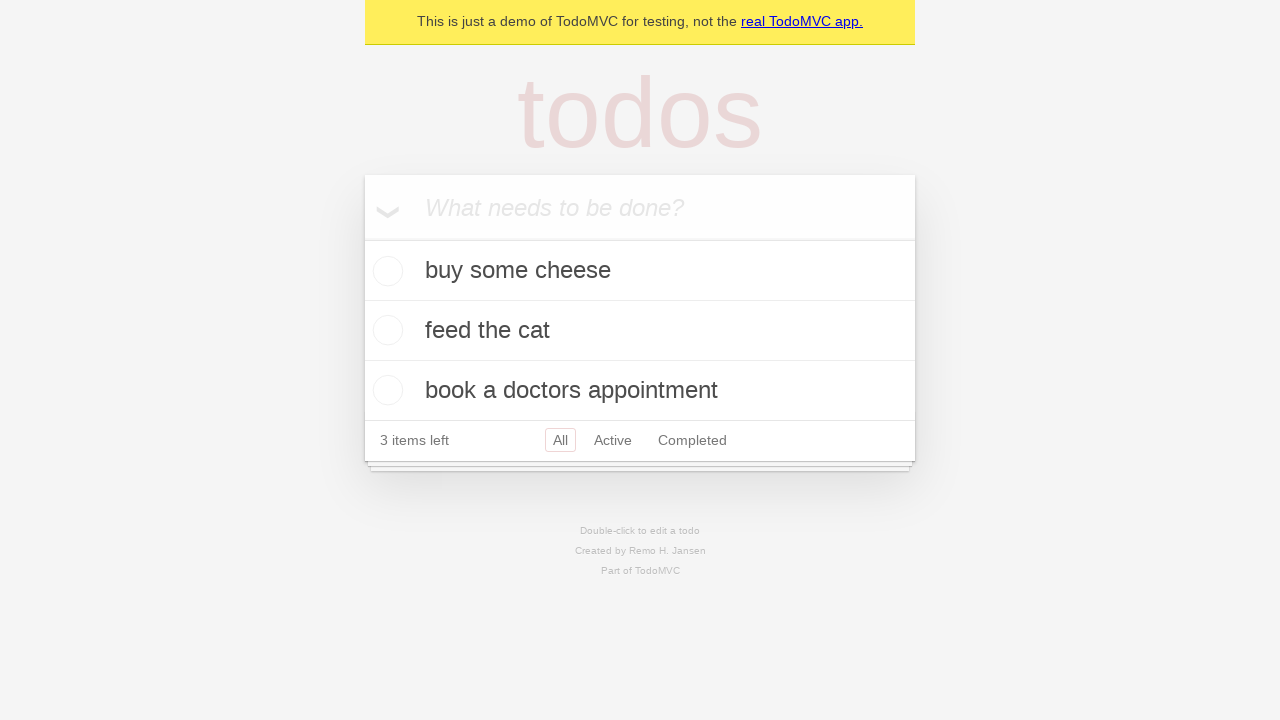

Double-clicked second todo item to enter edit mode at (640, 331) on internal:testid=[data-testid="todo-item"s] >> nth=1
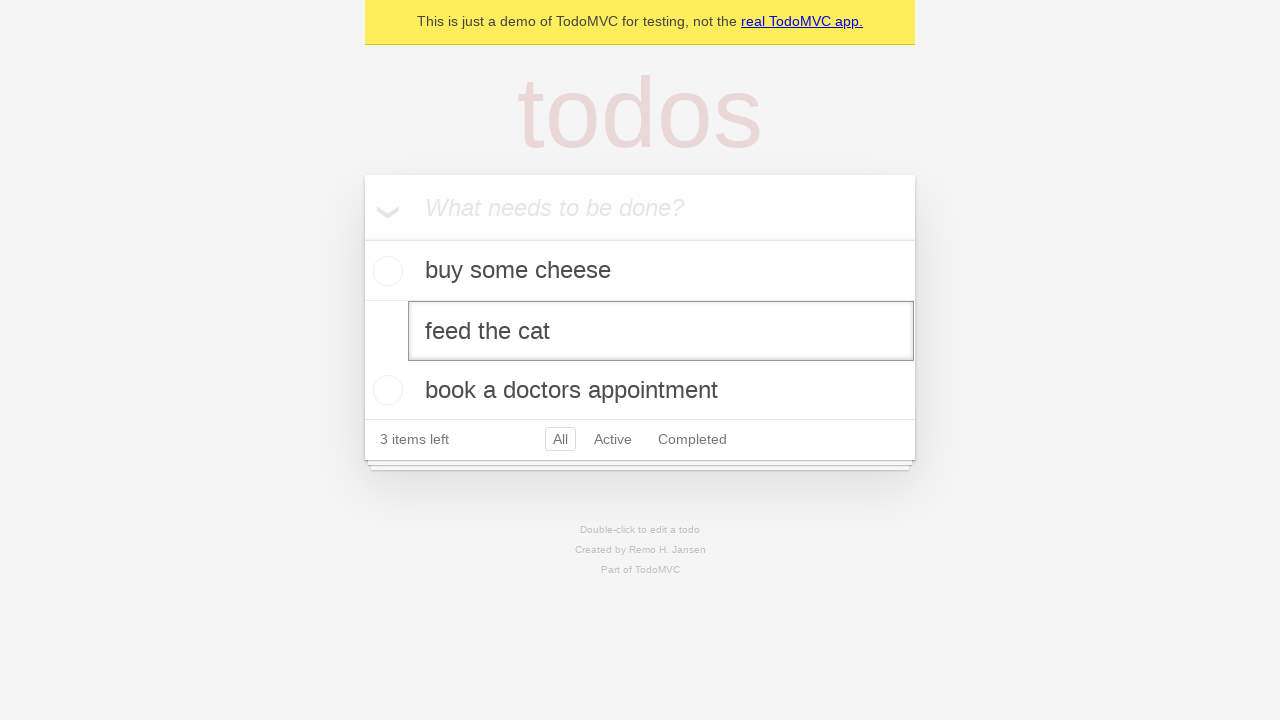

Filled edit input with text containing leading and trailing whitespace on internal:testid=[data-testid="todo-item"s] >> nth=1 >> internal:role=textbox[nam
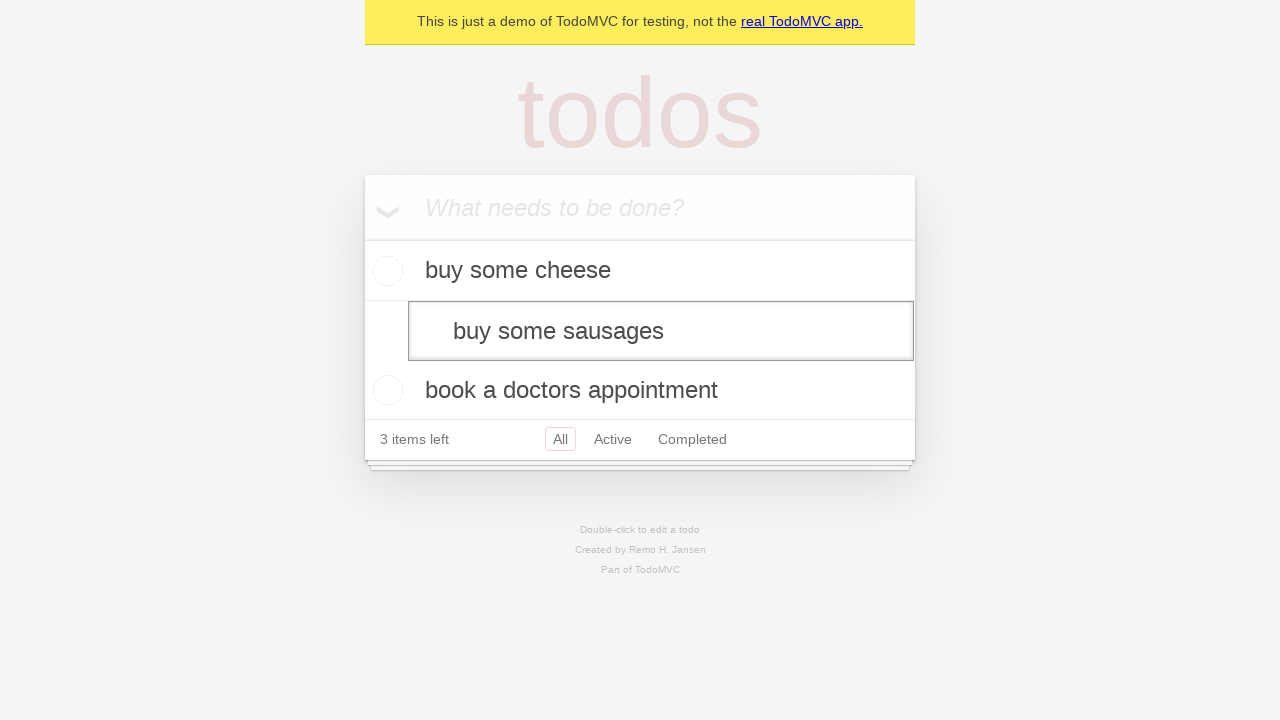

Pressed Enter to submit edited todo text with trimmed whitespace on internal:testid=[data-testid="todo-item"s] >> nth=1 >> internal:role=textbox[nam
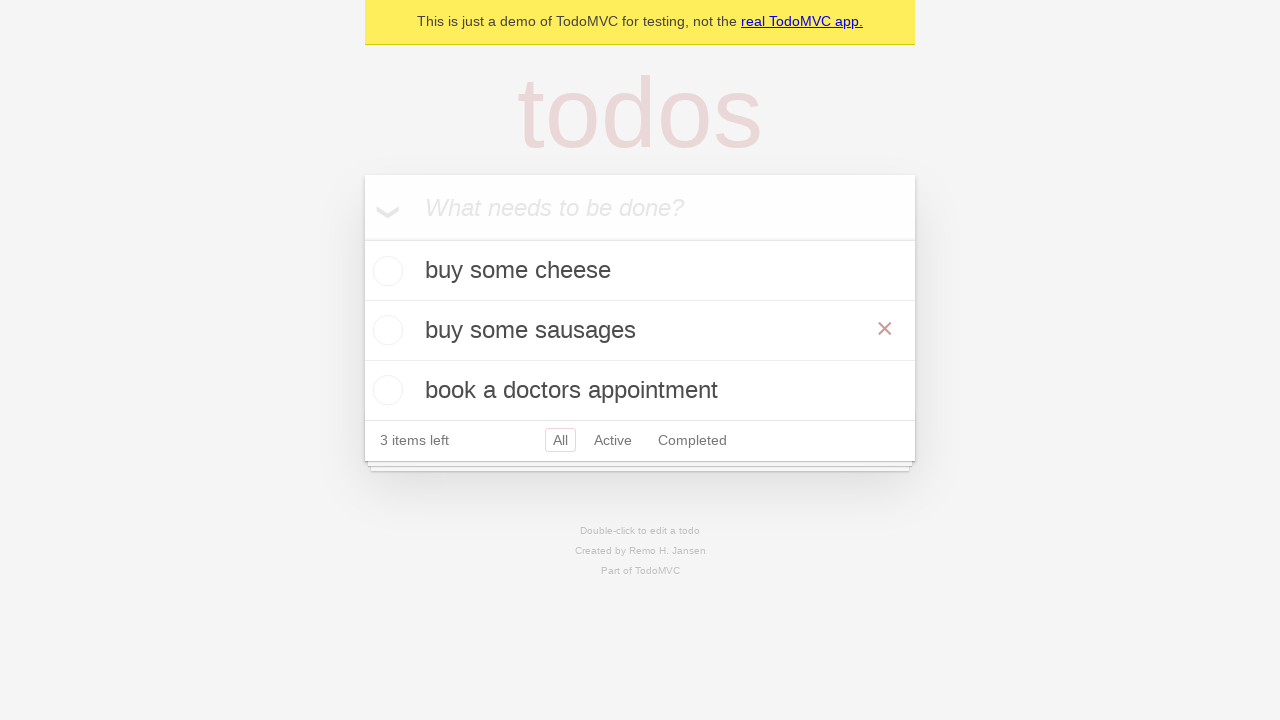

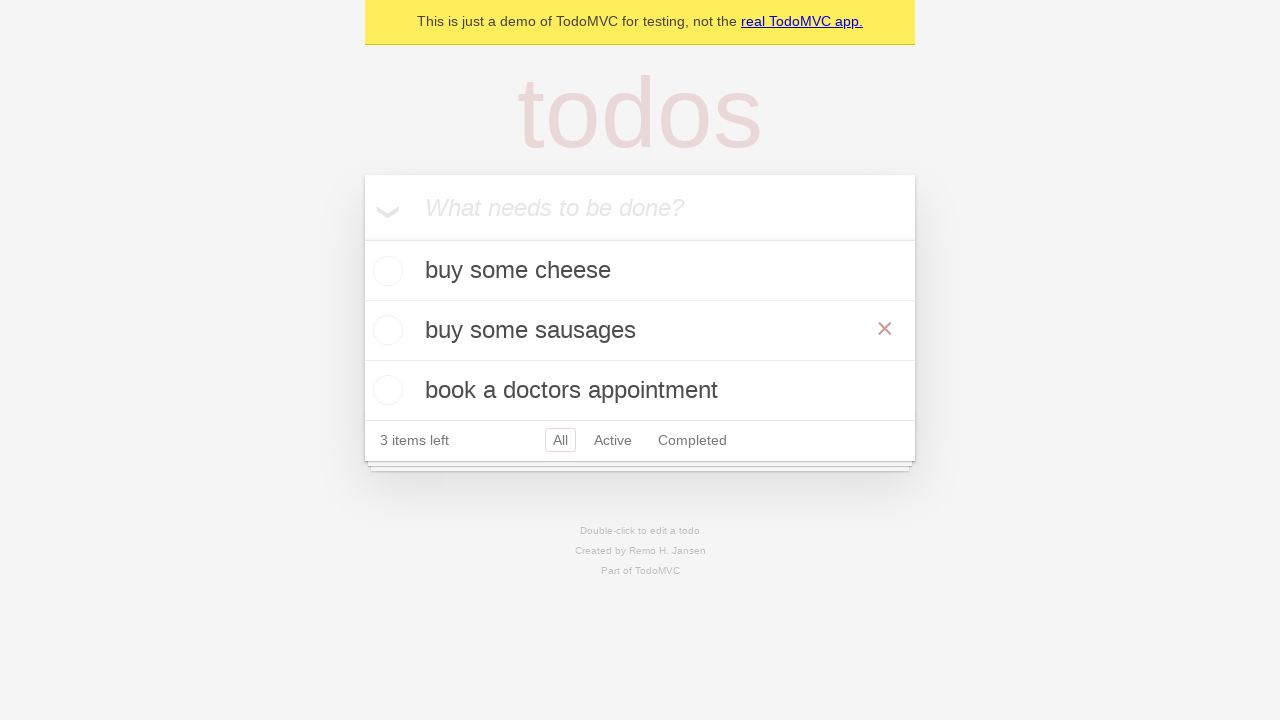